Tests that the previous button on the carousel/headline mobile pictures works correctly

Starting URL: https://www.demoblaze.com/

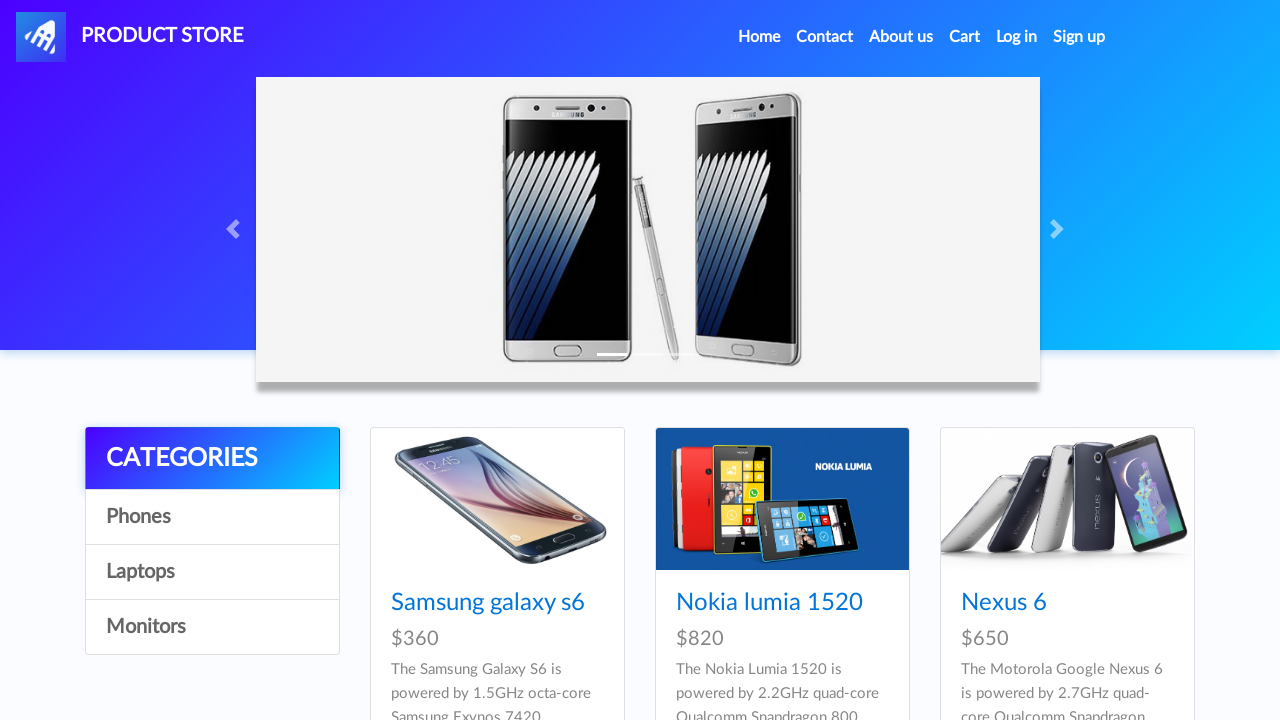

Navigated to demoblaze.com
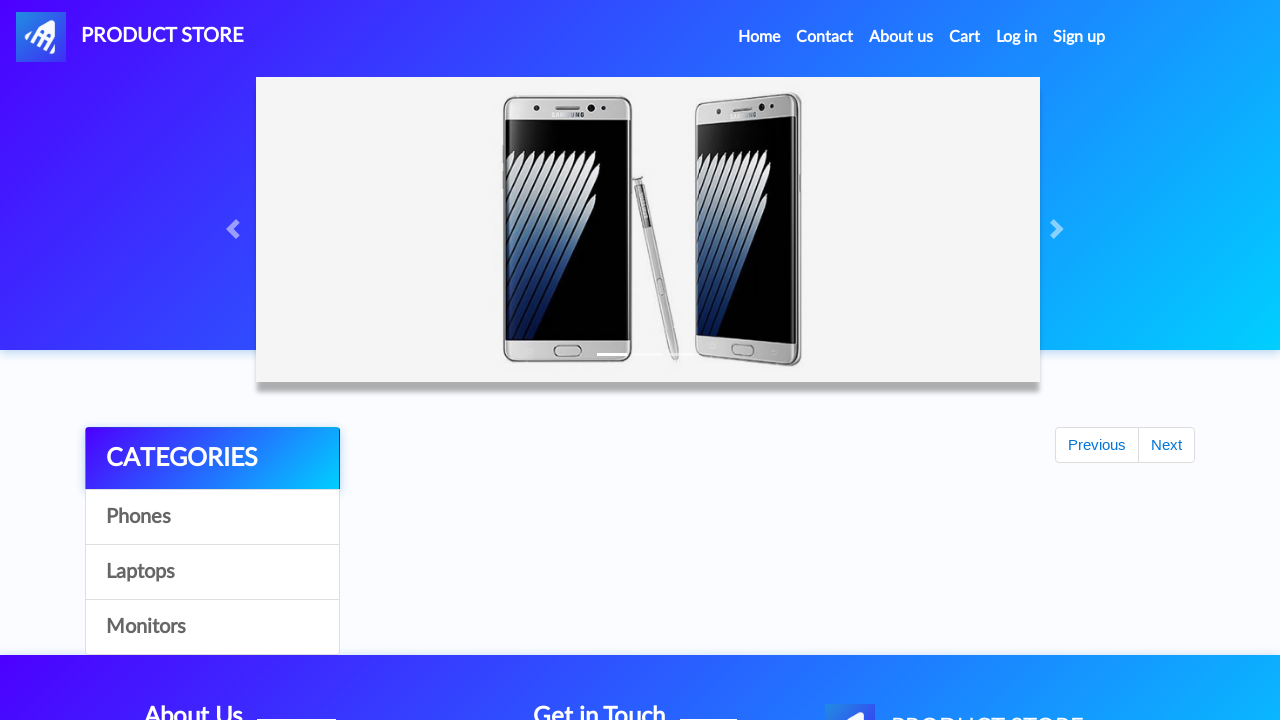

Headline mobile pictures carousel loaded
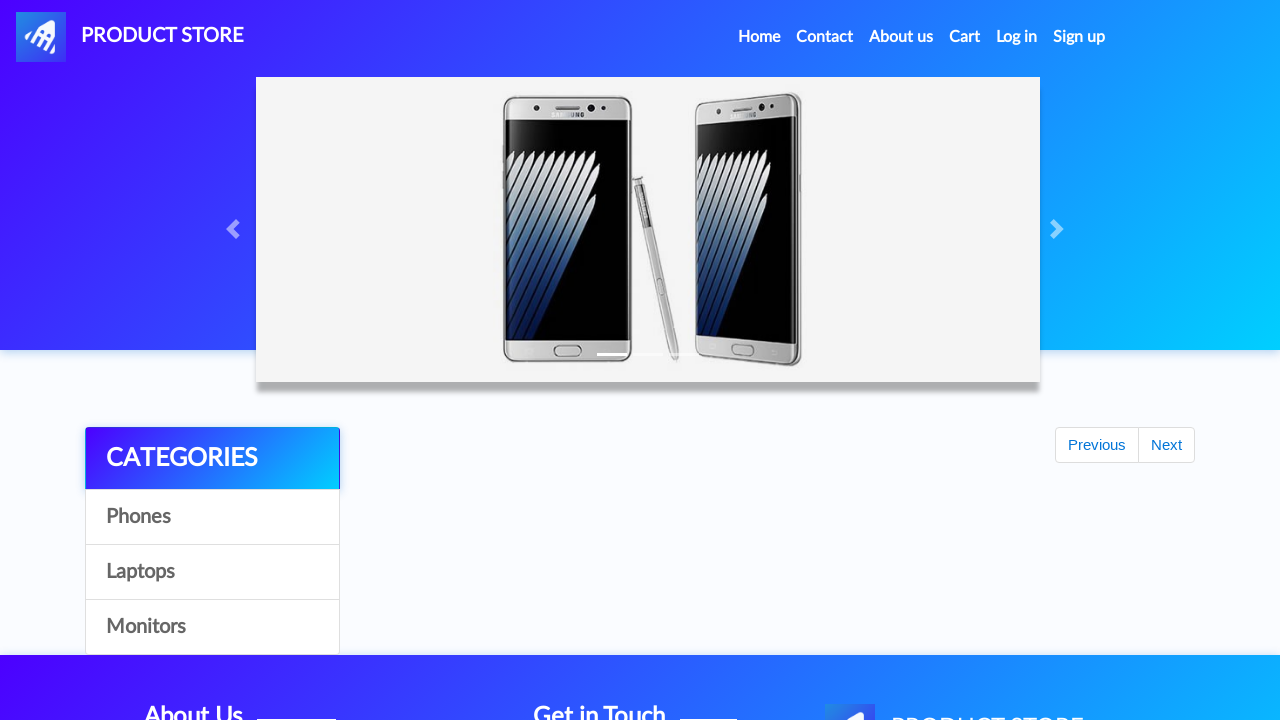

Clicked previous button on headline mobile pictures carousel at (236, 229) on .carousel-control-prev
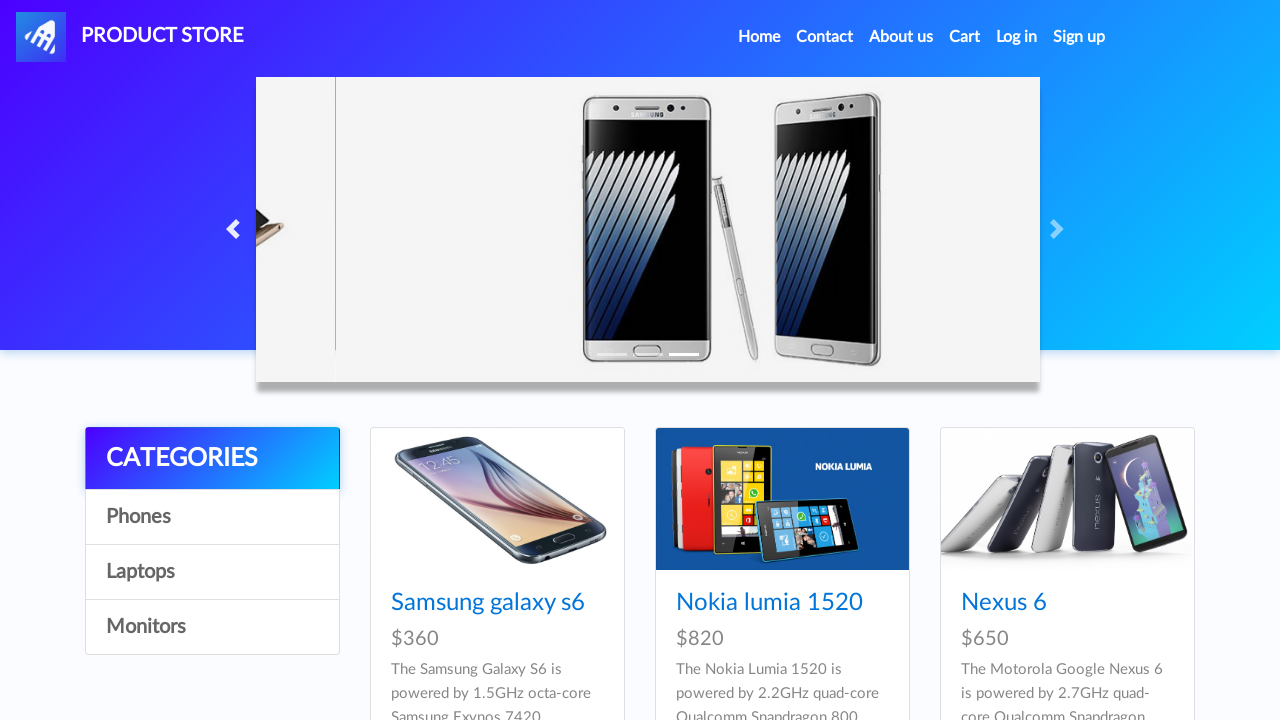

Carousel transition completed
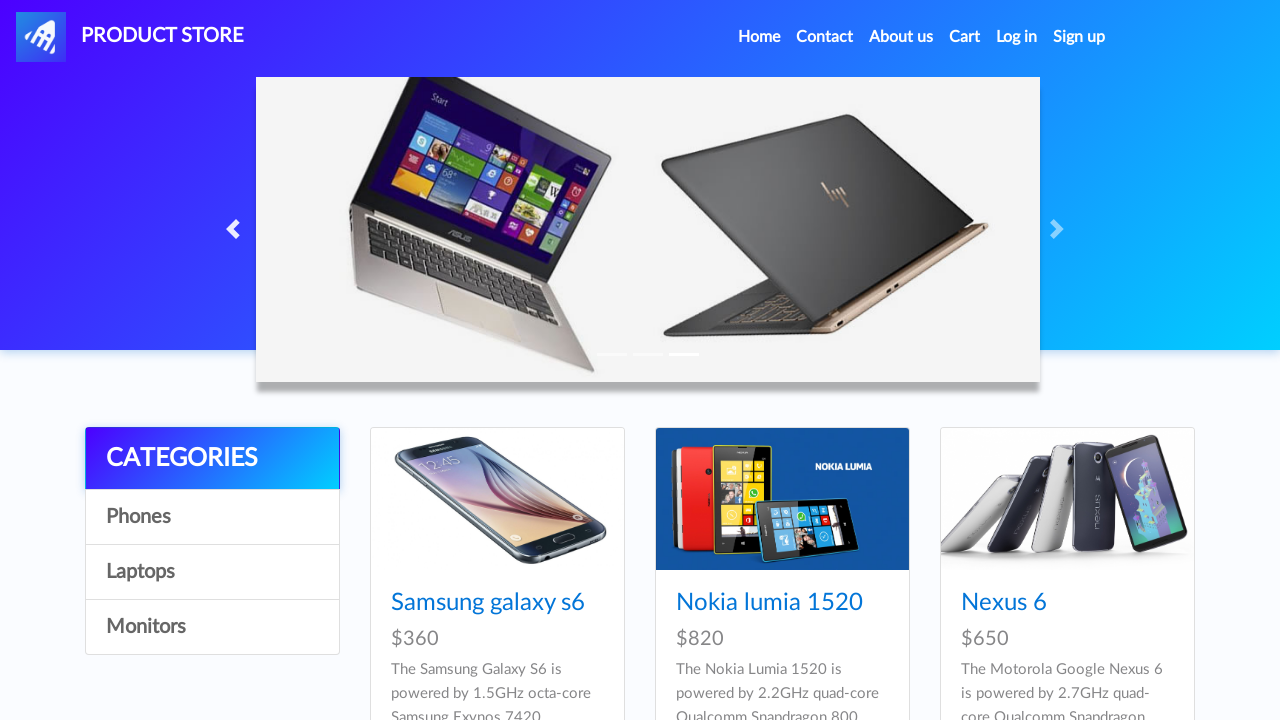

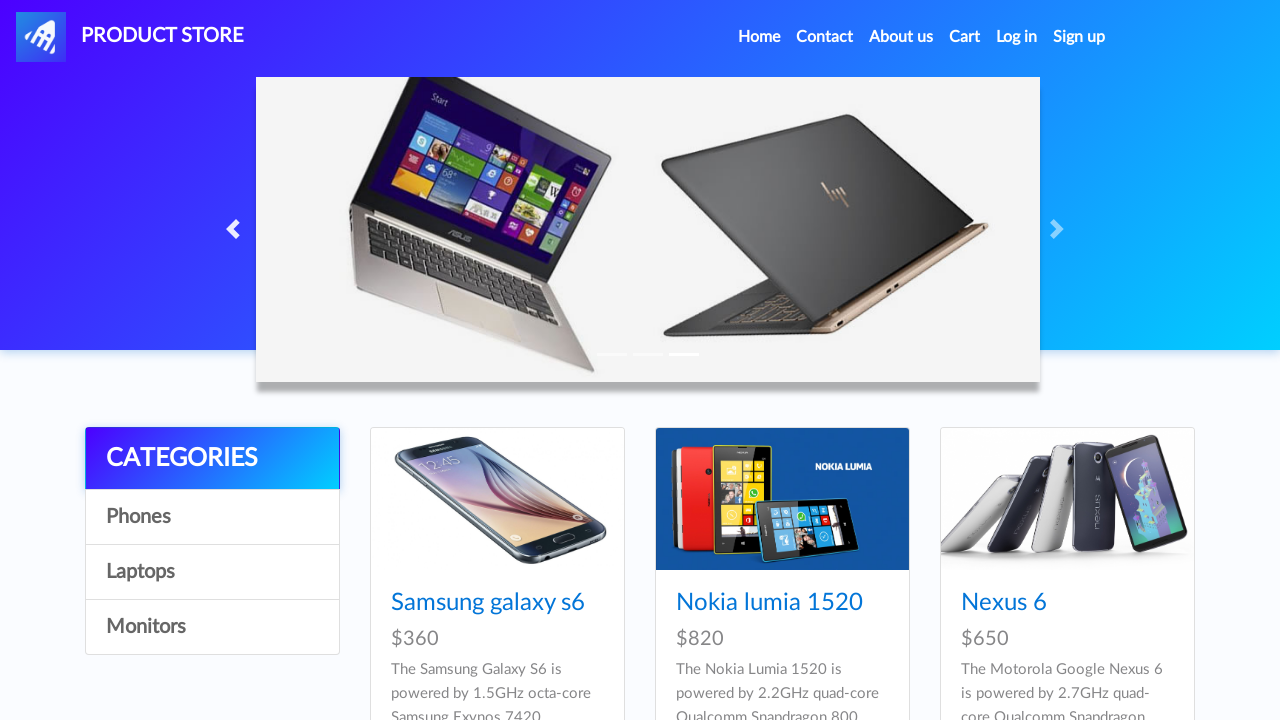